Navigates to a football statistics page, clicks on "All matches" button, selects Spain from a country dropdown, and verifies that match data is displayed in a table

Starting URL: https://www.adamchoi.co.uk/teamgoals/detailed

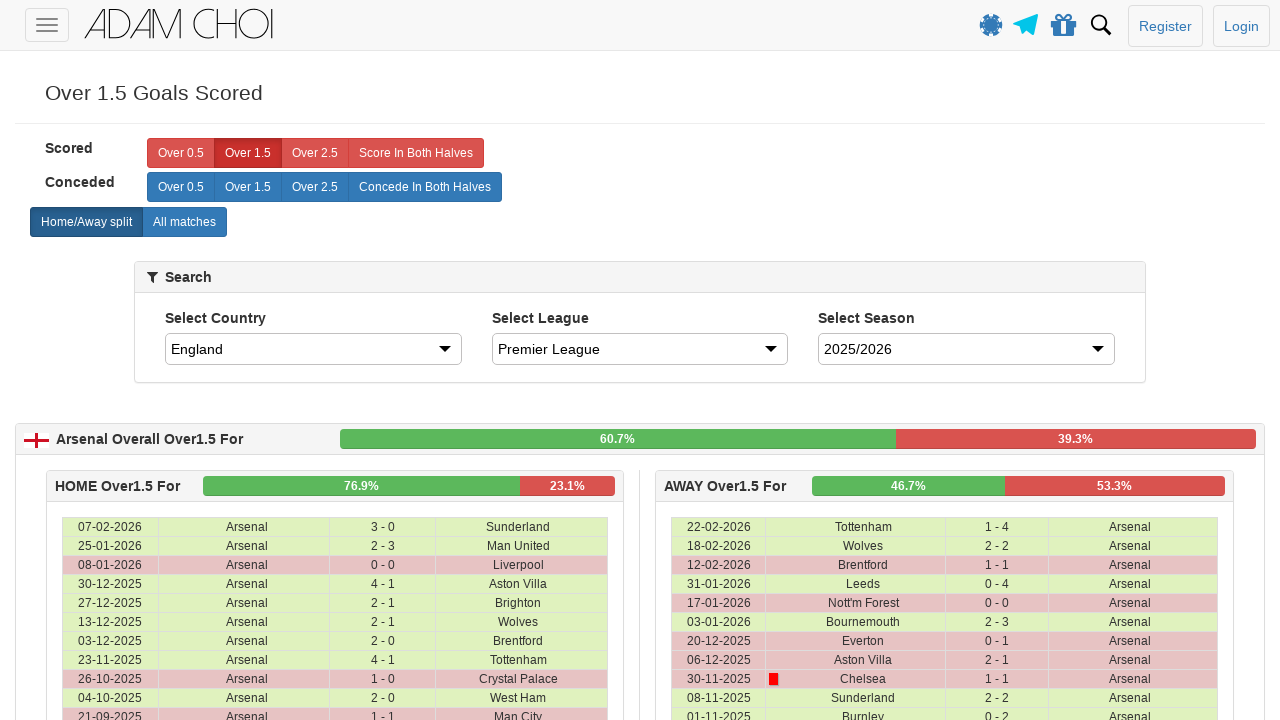

Clicked 'All matches' button at (184, 222) on xpath=//label[@analytics-event="All matches"]
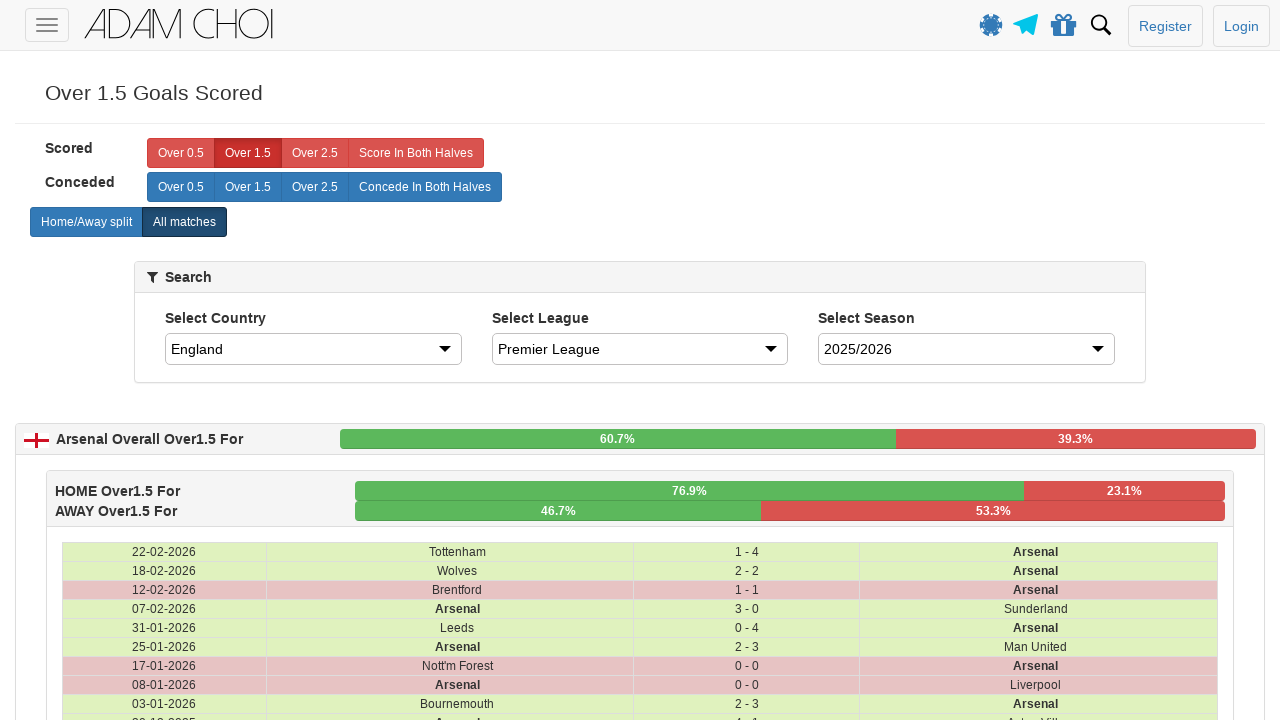

Located panel body container
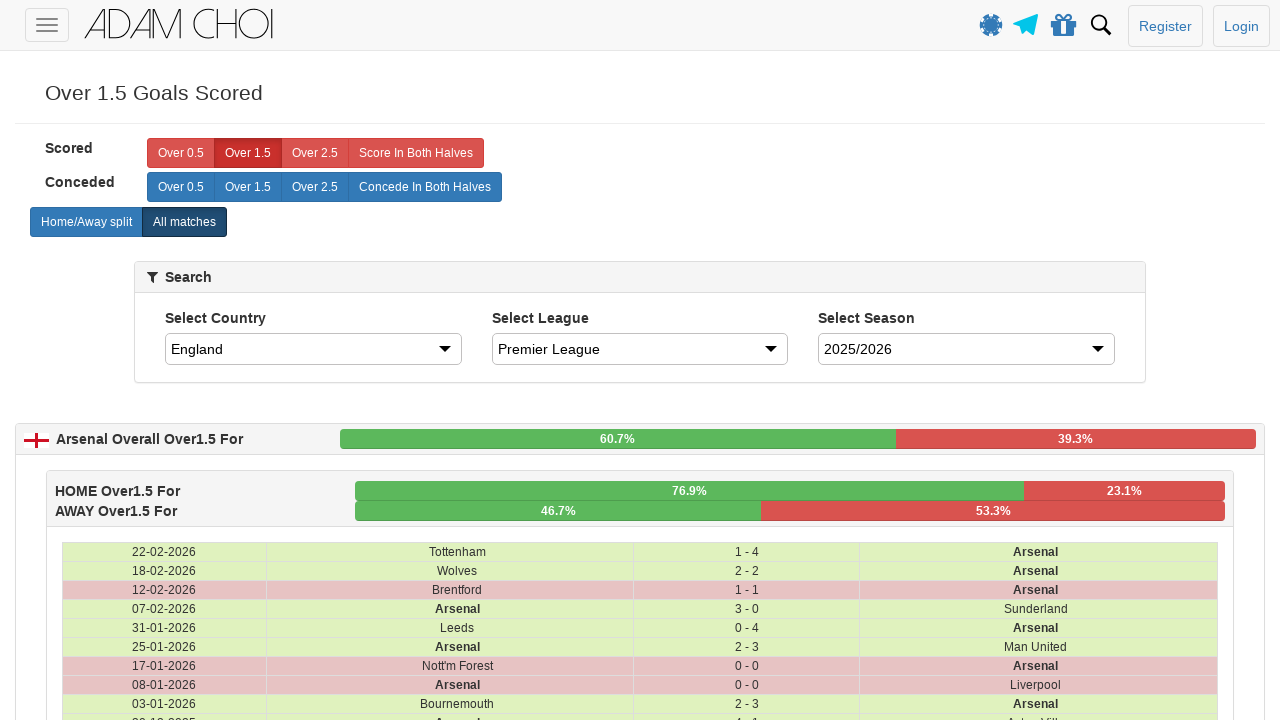

Selected Spain from the country dropdown on #country
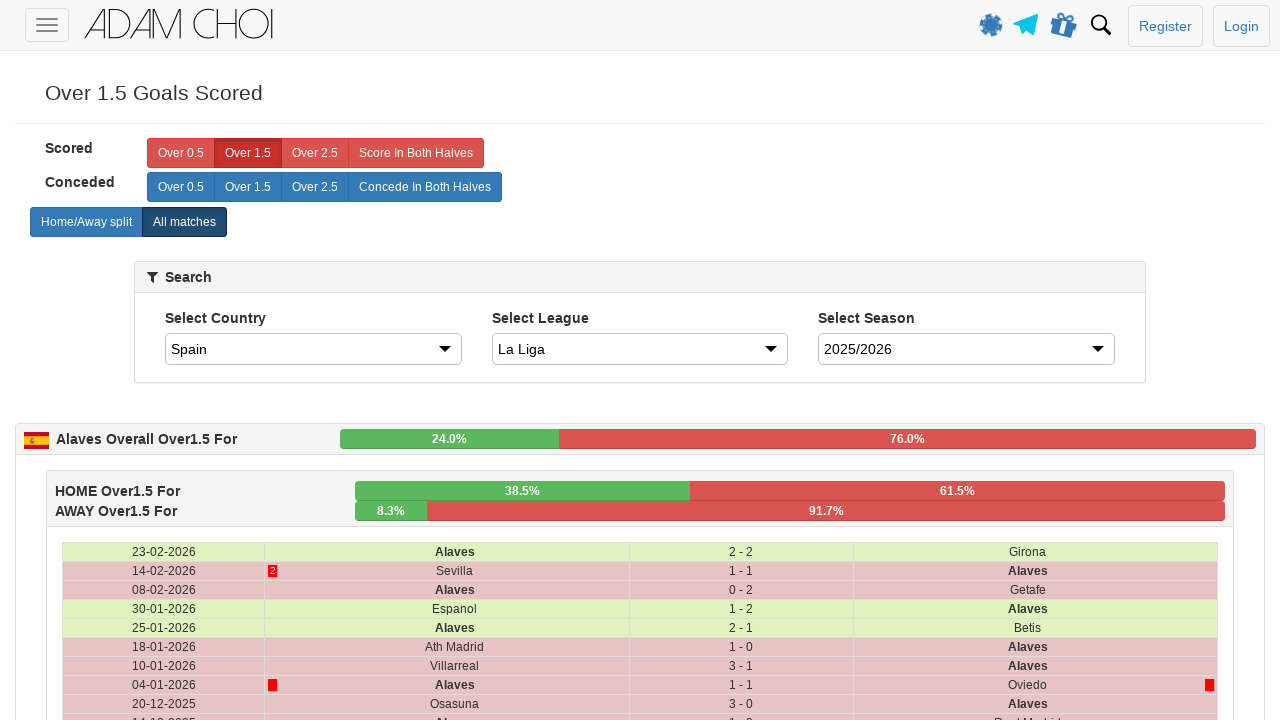

Waited 5 seconds for table data to load
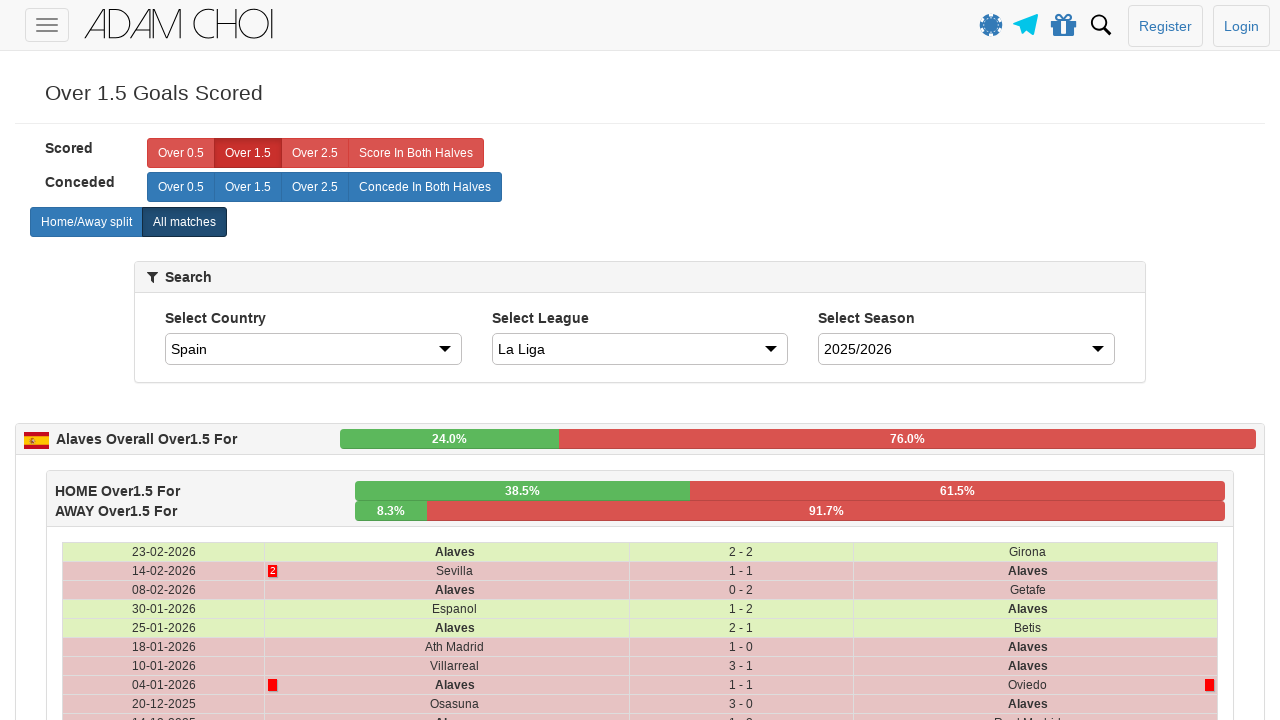

Verified match results table is visible
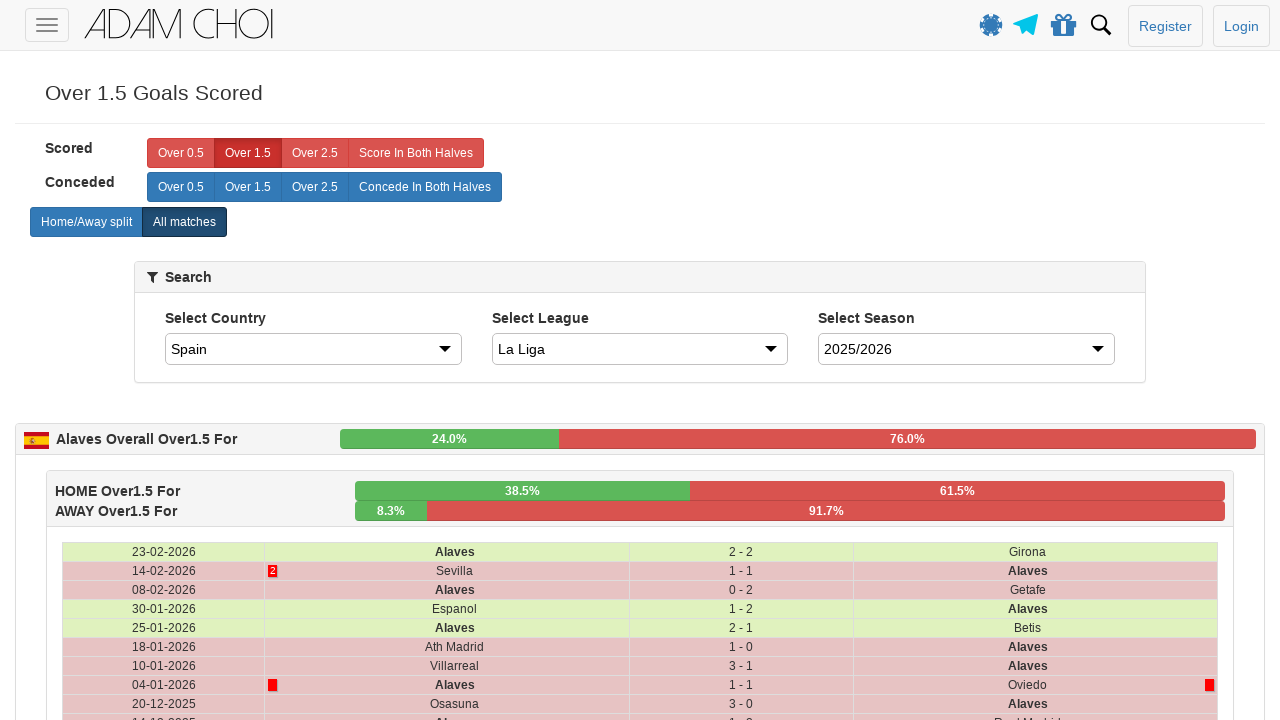

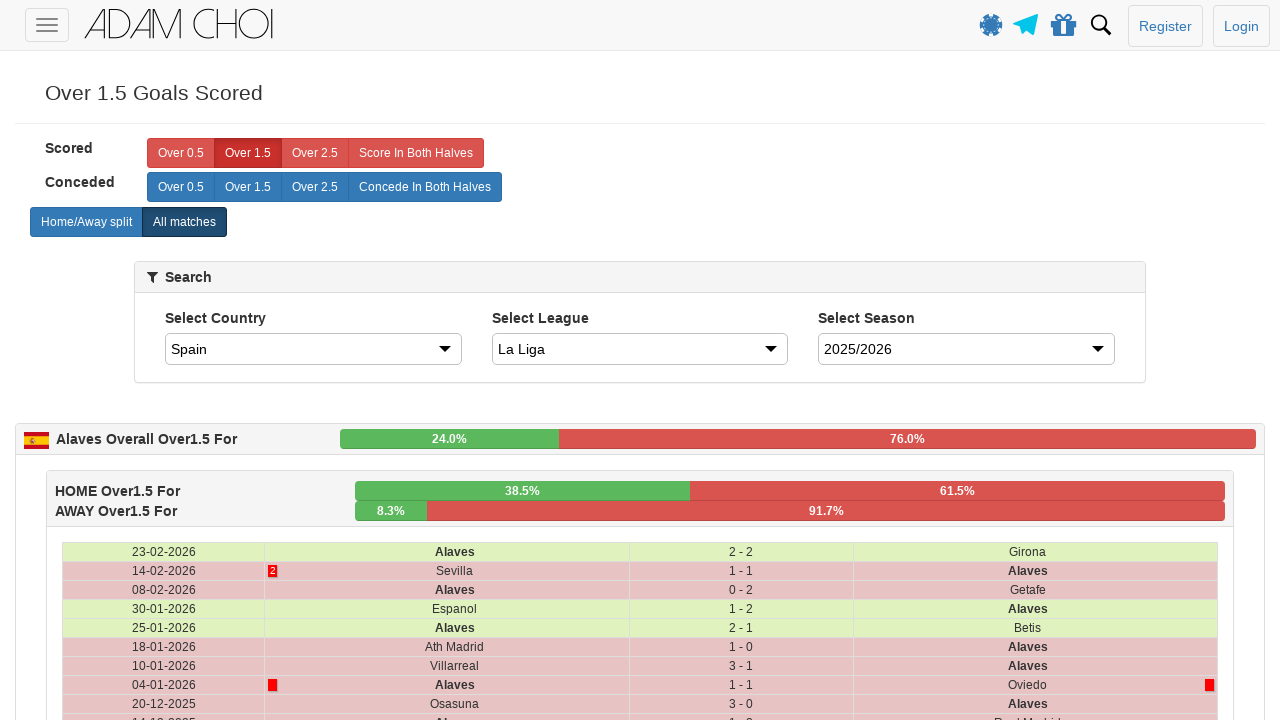